Tests a JavaScript confirm dialog by clicking a button, dismissing the confirm dialog (Cancel), and verifying the result shows the Cancel action.

Starting URL: https://the-internet.herokuapp.com/javascript_alerts

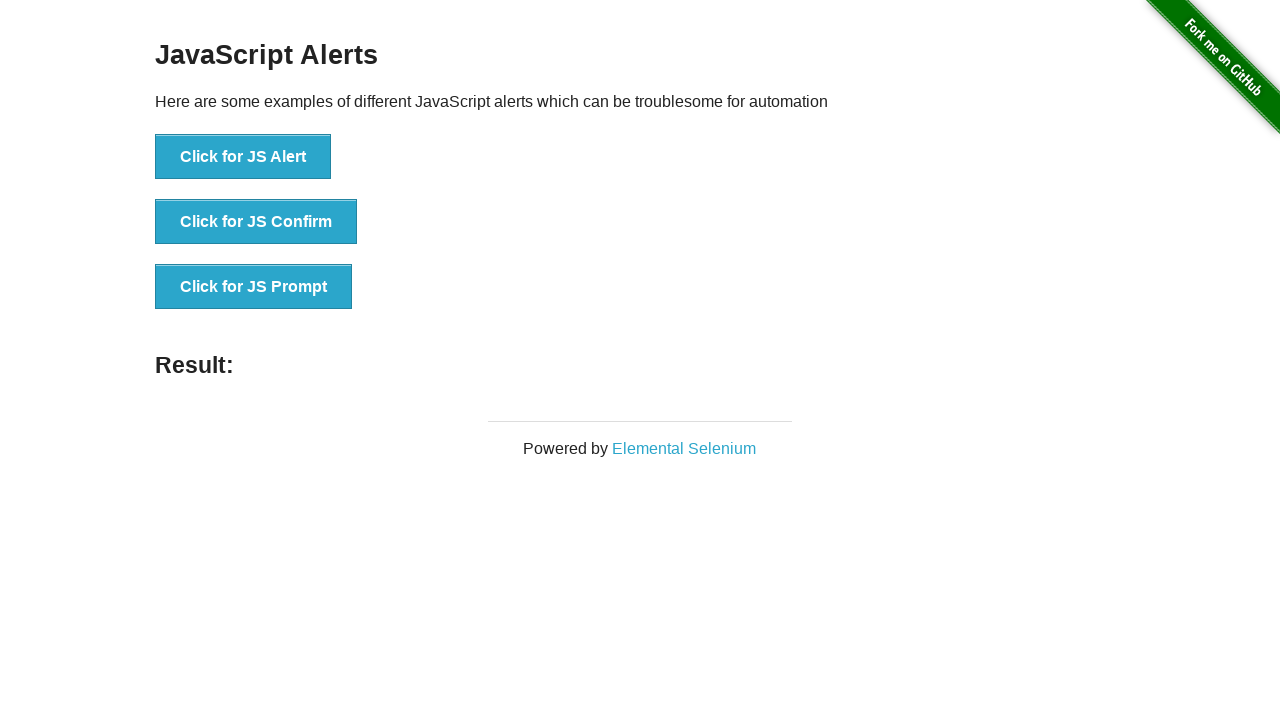

Set up dialog handler to dismiss confirm dialog by clicking Cancel
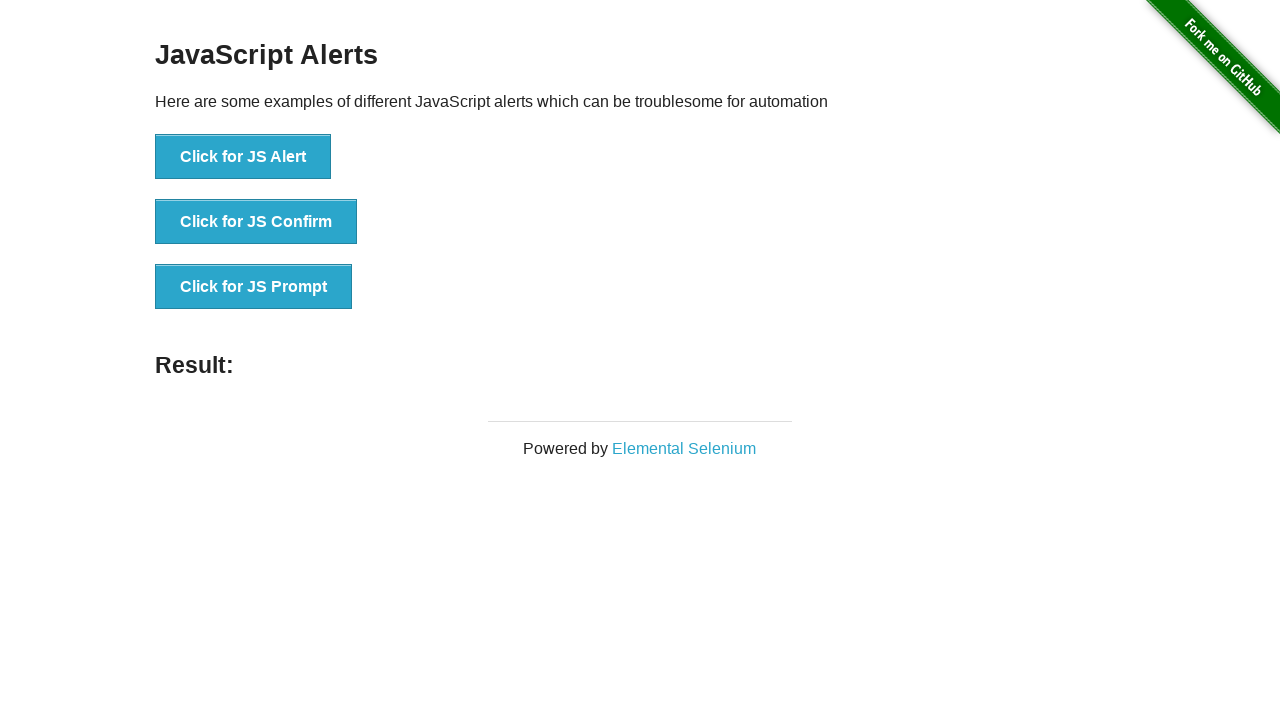

Clicked the 'Click for JS Confirm' button at (256, 222) on xpath=//button[text()='Click for JS Confirm']
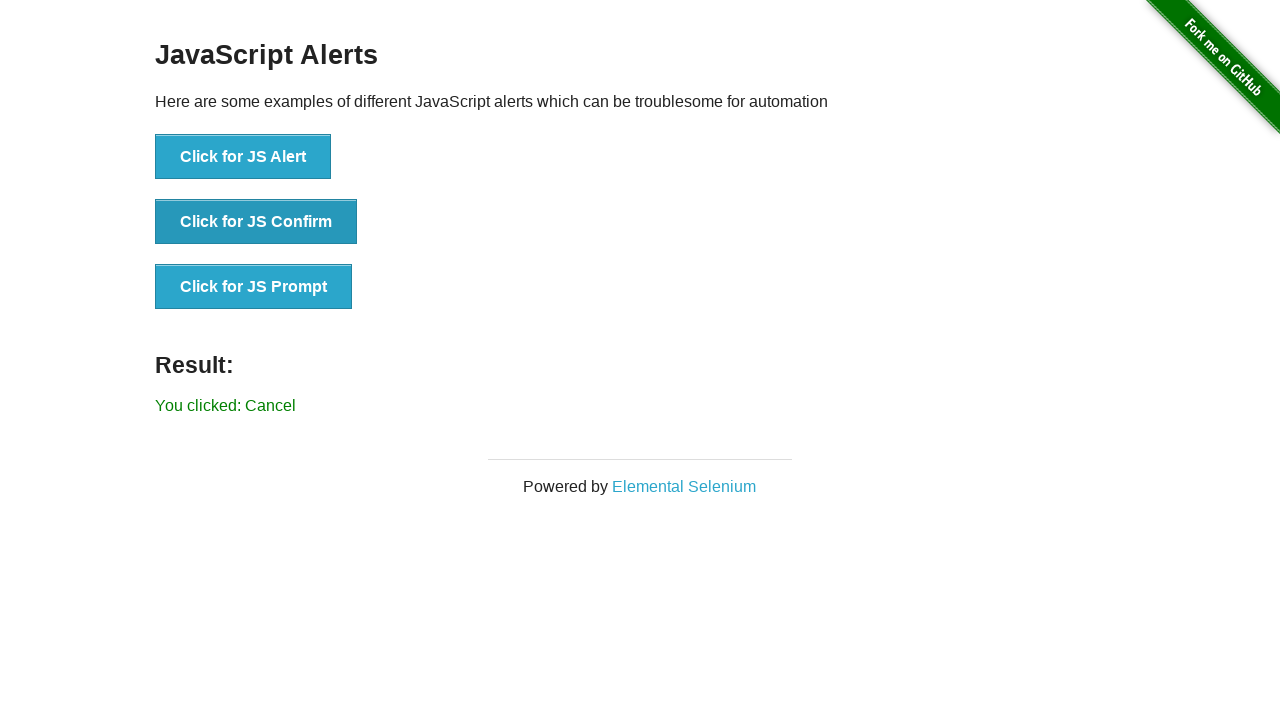

Waited for result message to appear
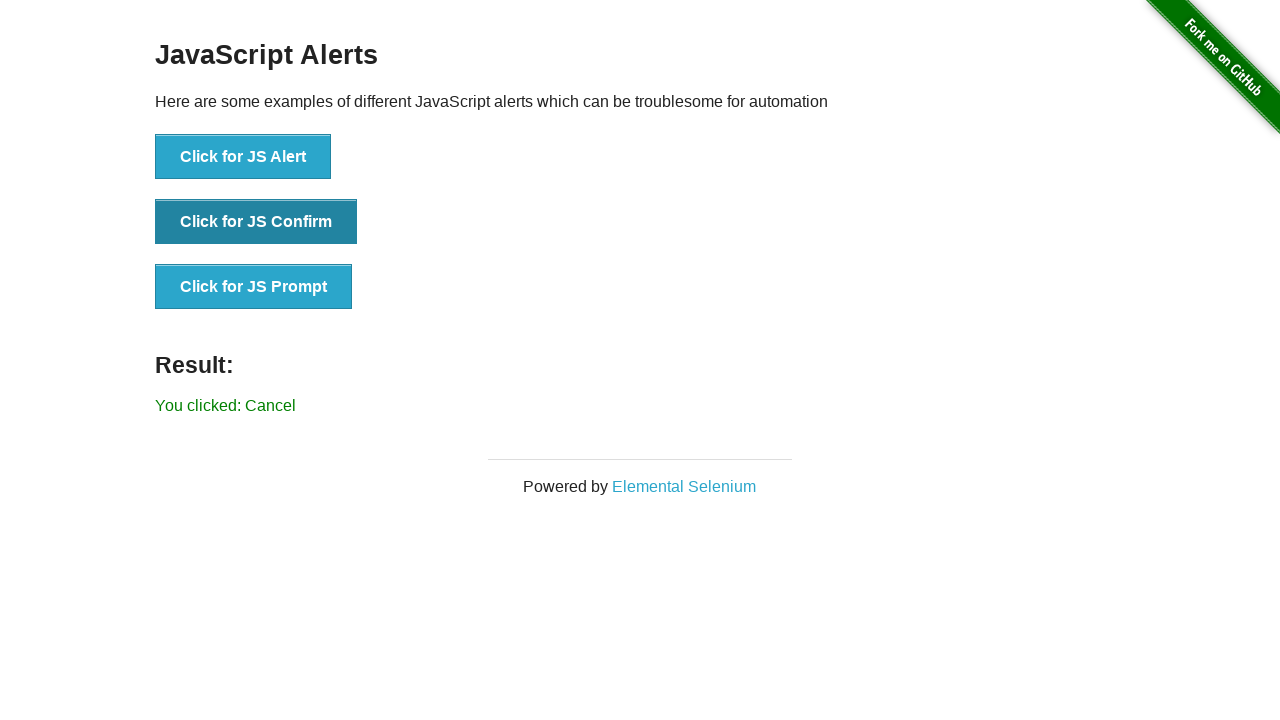

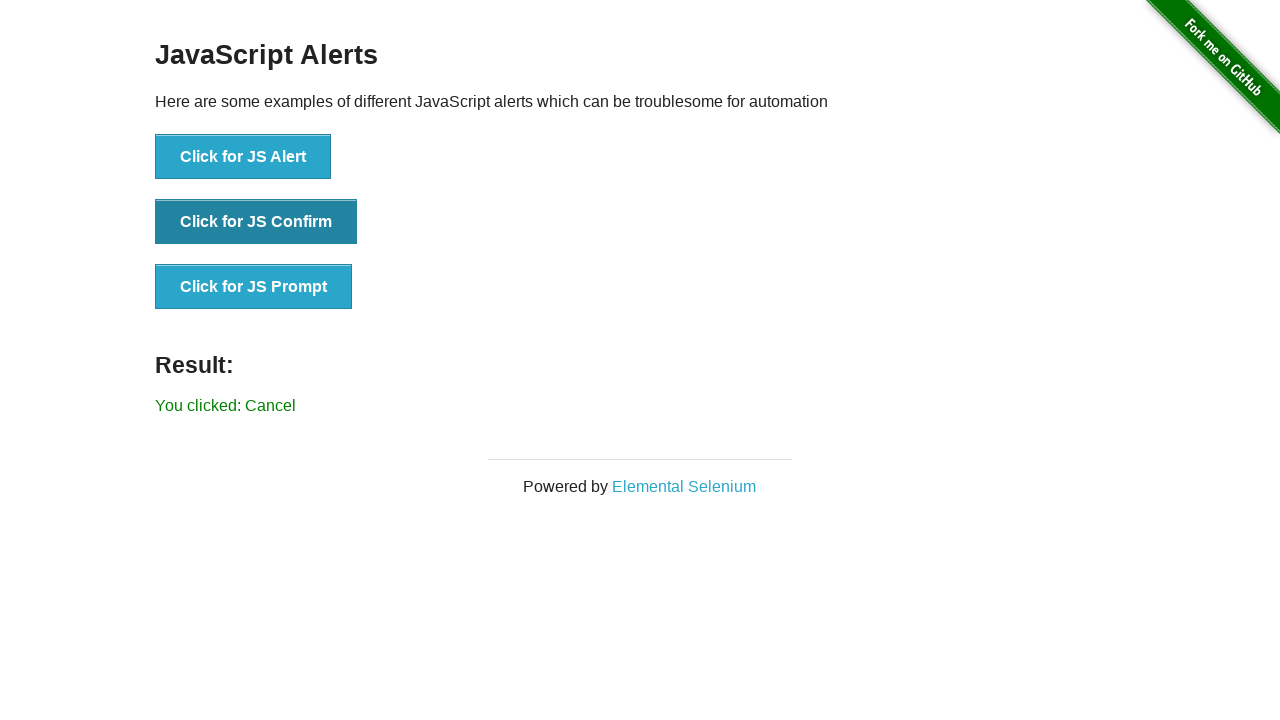